Tests dynamic content loading by navigating to a dynamic loading example page, clicking start button, and waiting for dynamically rendered content to appear

Starting URL: https://the-internet.herokuapp.com/

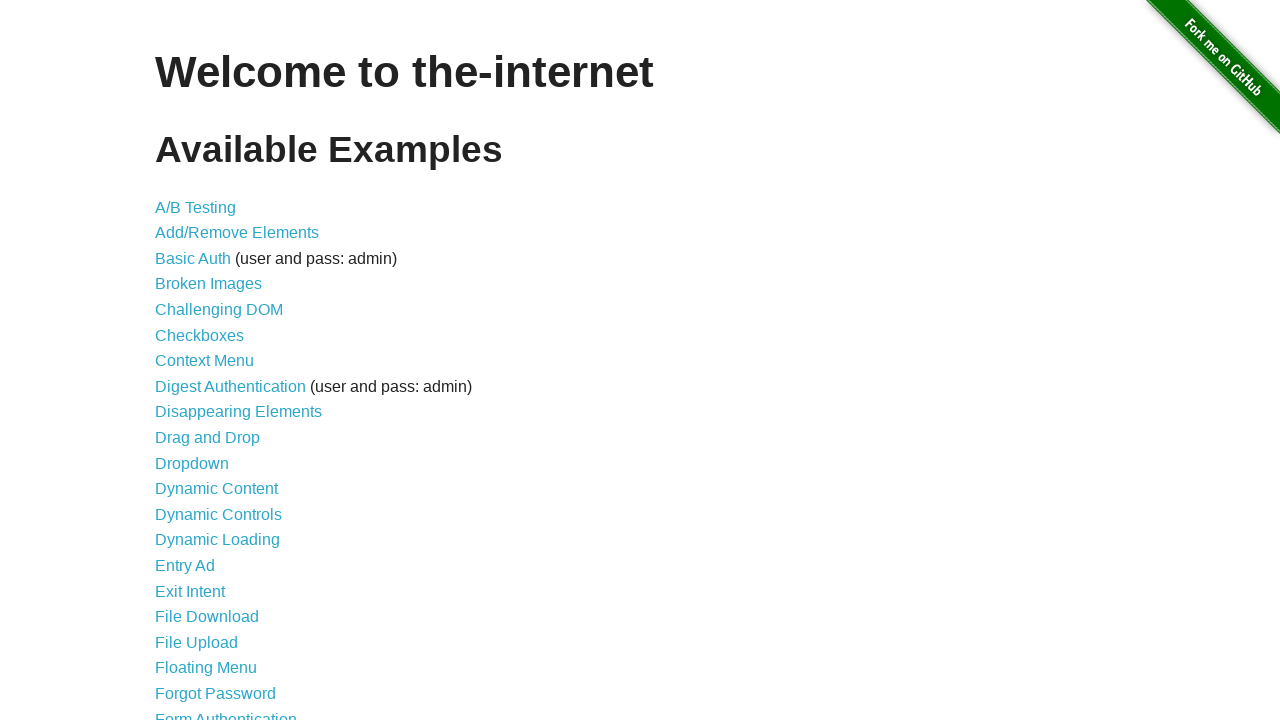

Clicked on Dynamic Loading link at (218, 540) on text=Dynamic Loading
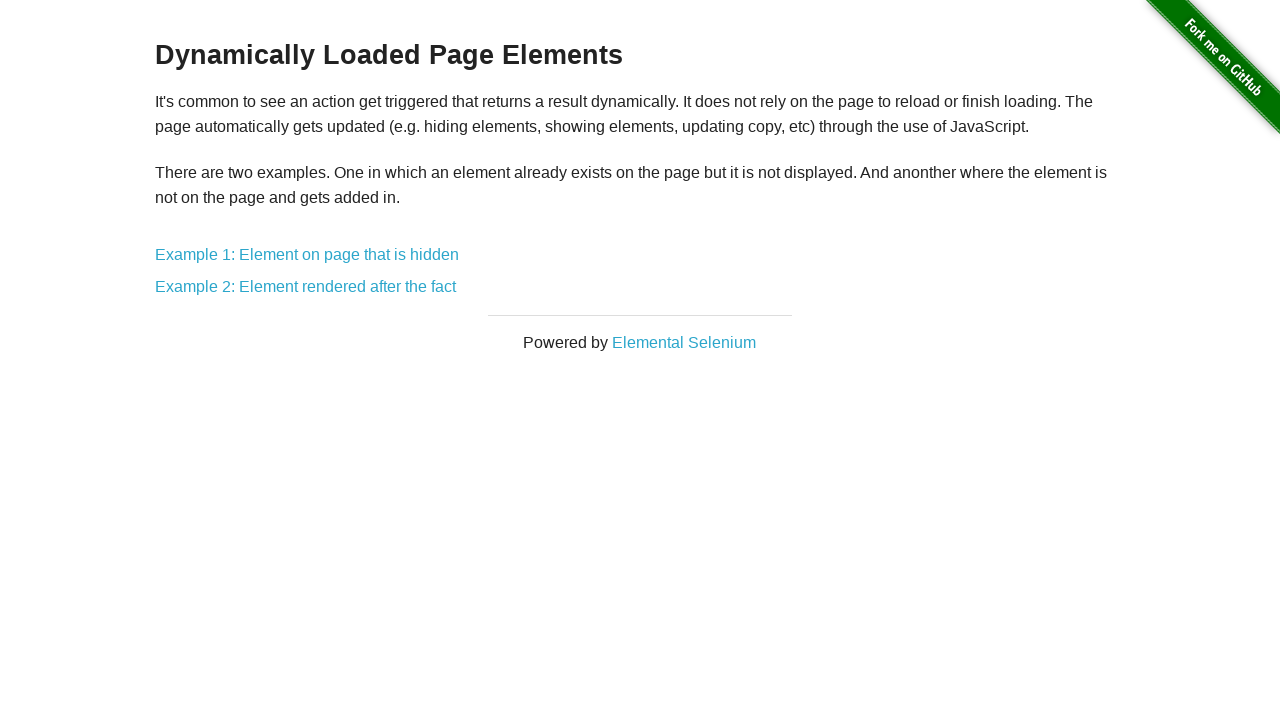

Clicked on Example 2: Element rendered after the fact link at (306, 287) on text=Example 2: Element rendered after the fact
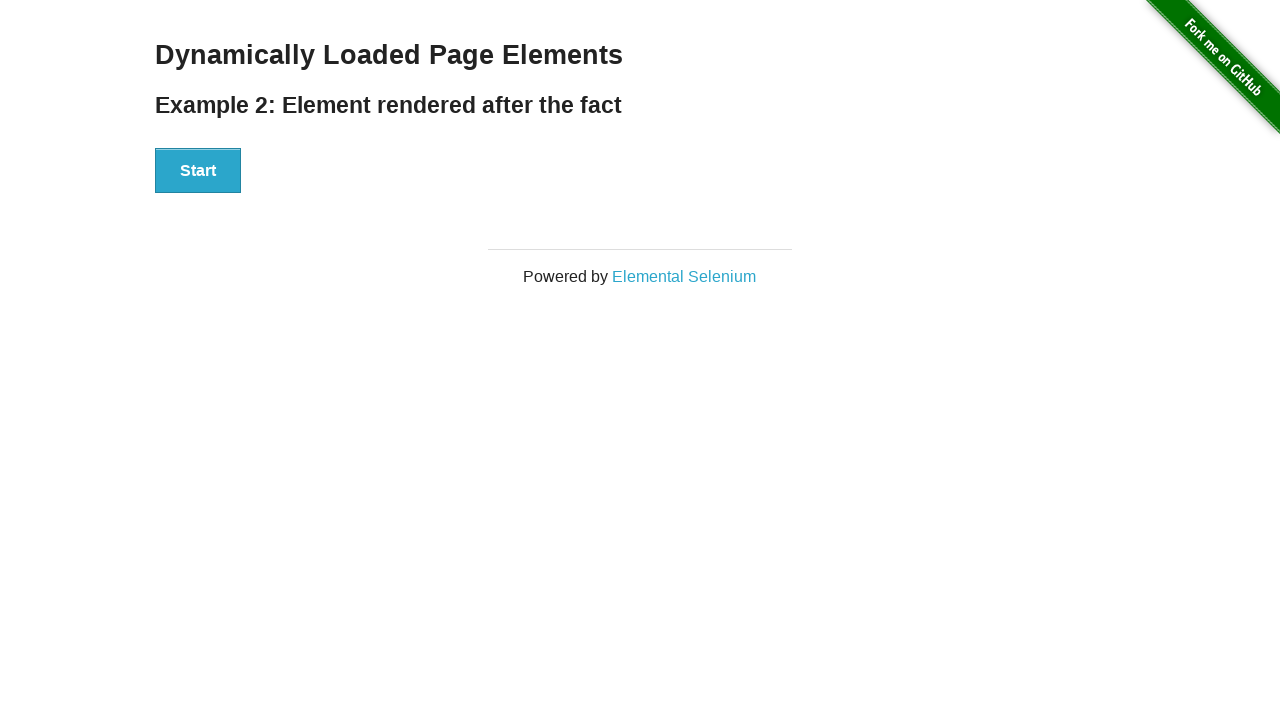

Clicked Start button to trigger dynamic content loading at (198, 171) on button:text('Start')
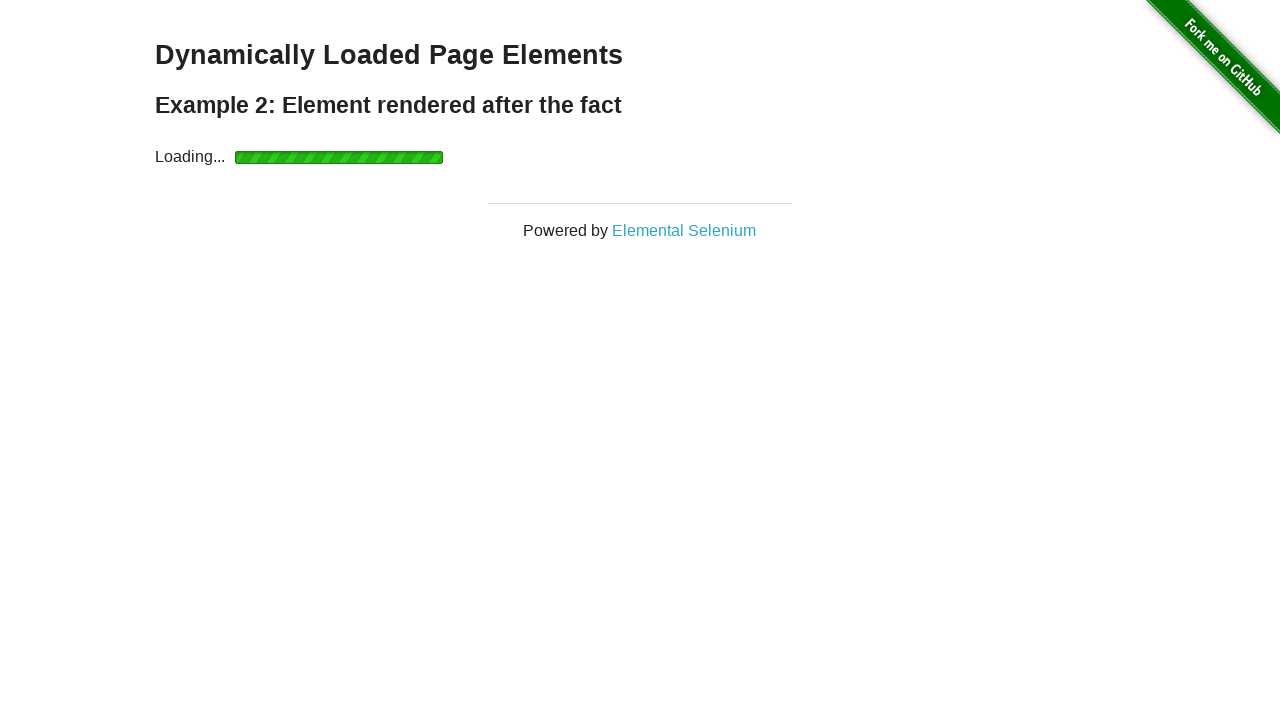

Dynamically loaded 'Hello World!' content appeared
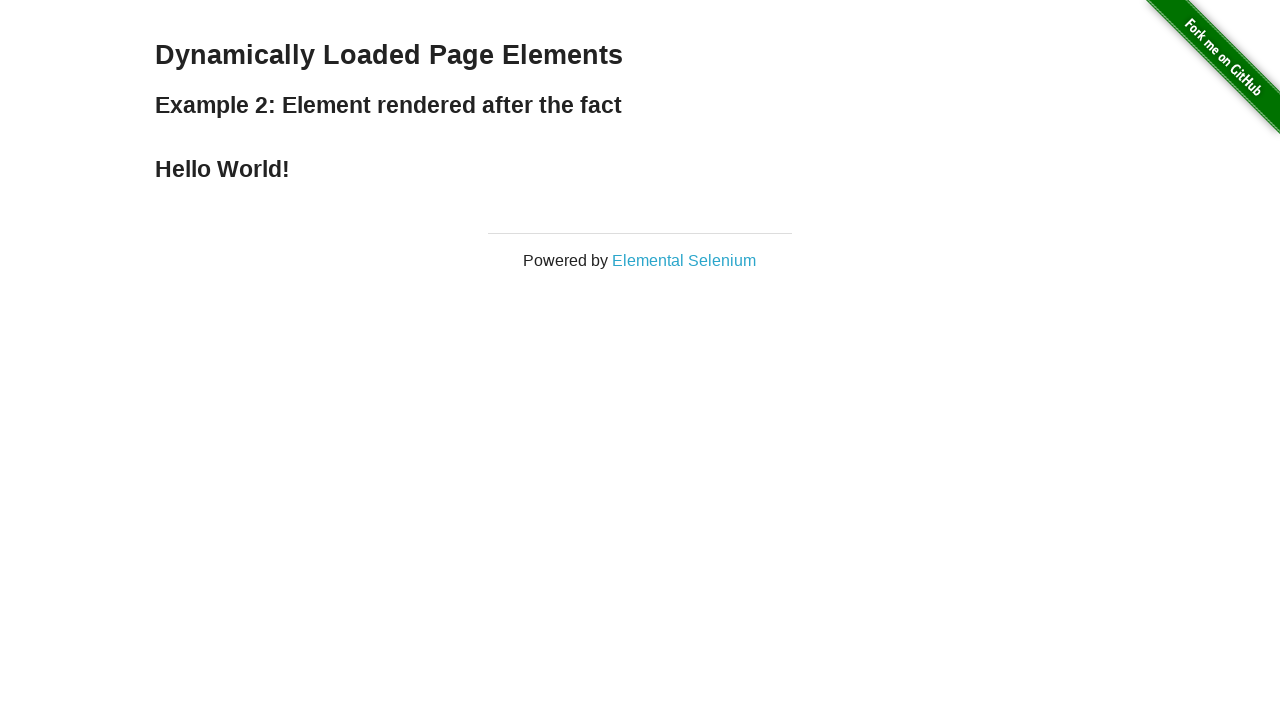

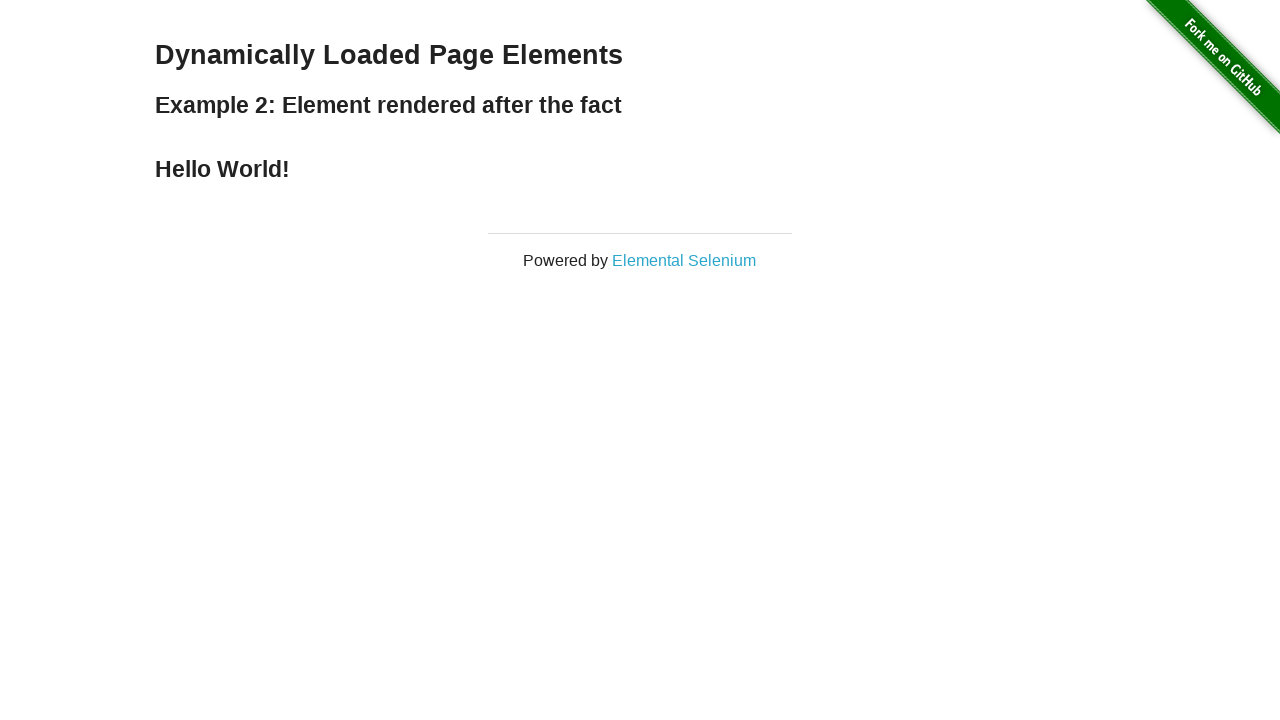